Tests dynamic controls by clicking Remove button to make an element disappear, verifying the "It's gone!" message, then clicking Add button and verifying "It's back!" message

Starting URL: https://the-internet.herokuapp.com/dynamic_controls

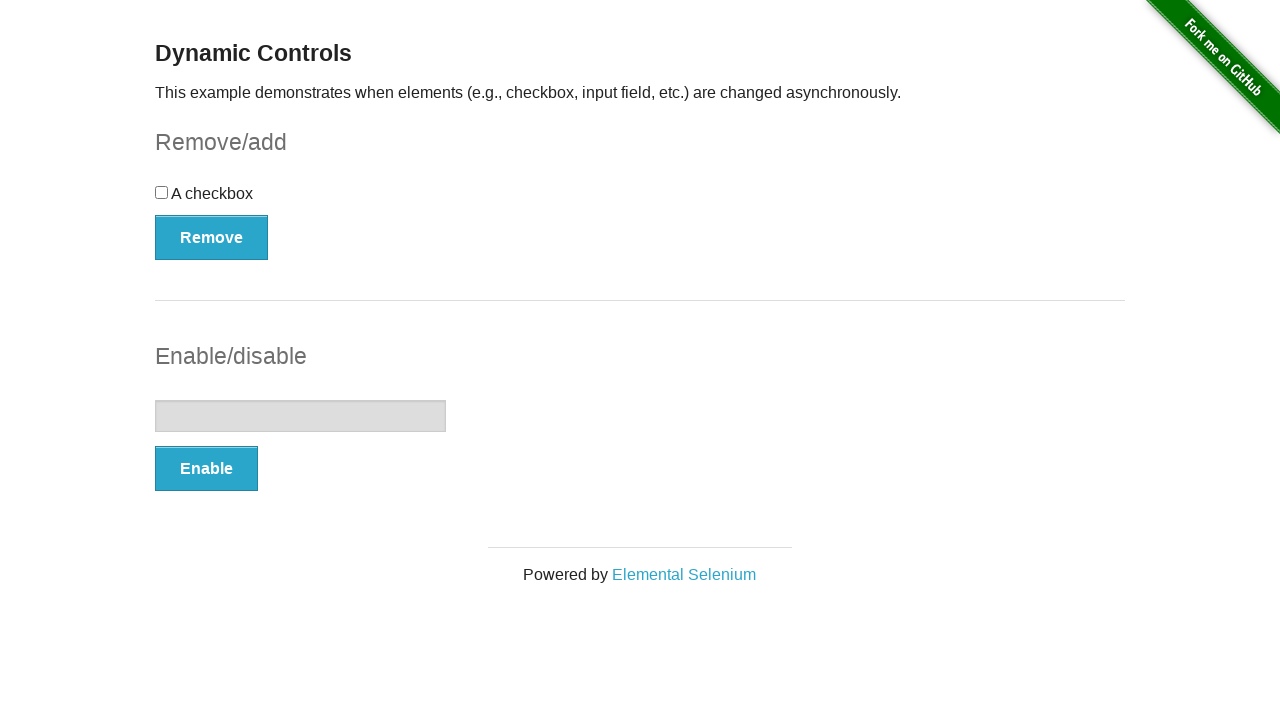

Clicked Remove button to make element disappear at (212, 237) on xpath=//*[text()='Remove']
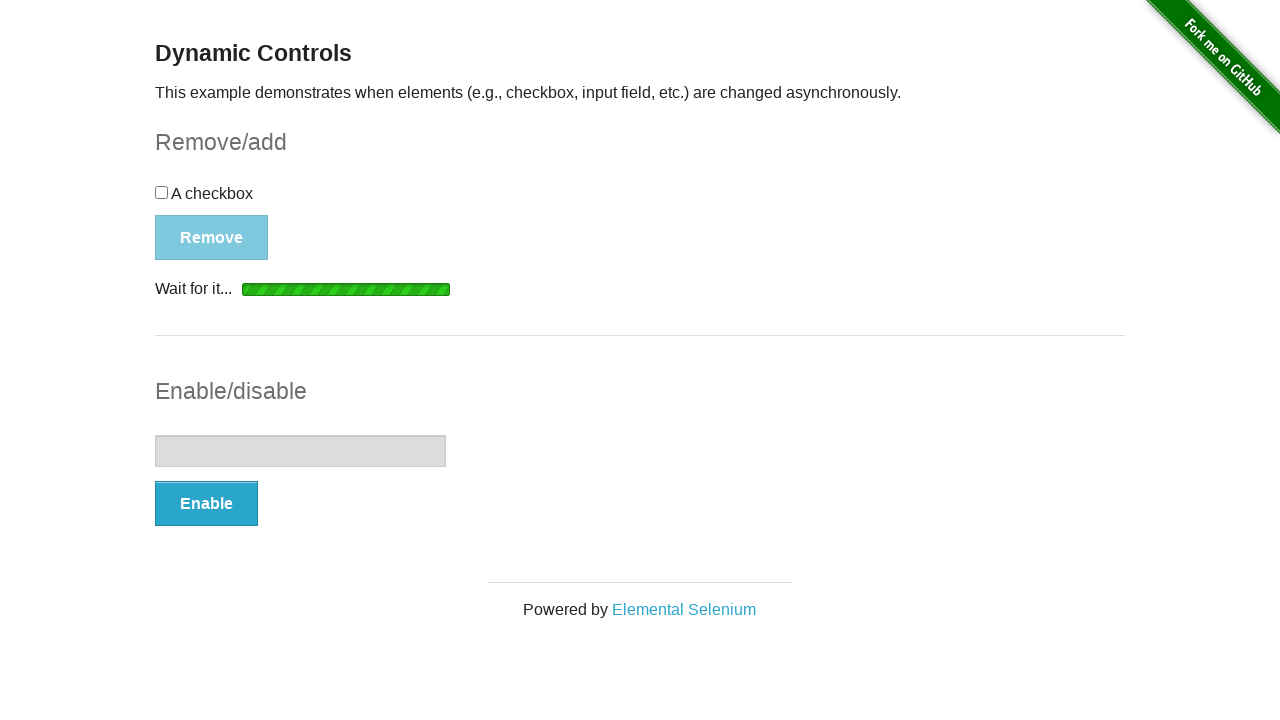

Verified 'It's gone!' message is displayed
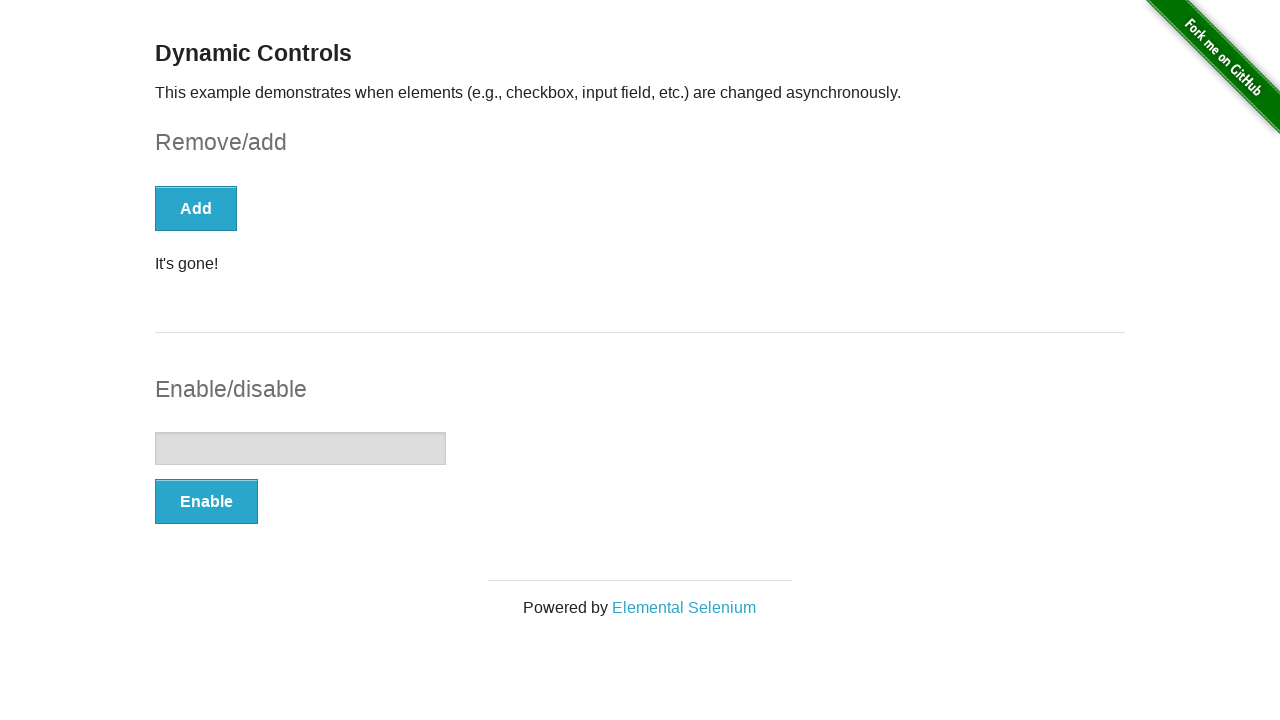

Clicked Add button to restore element at (196, 208) on xpath=//*[text()='Add']
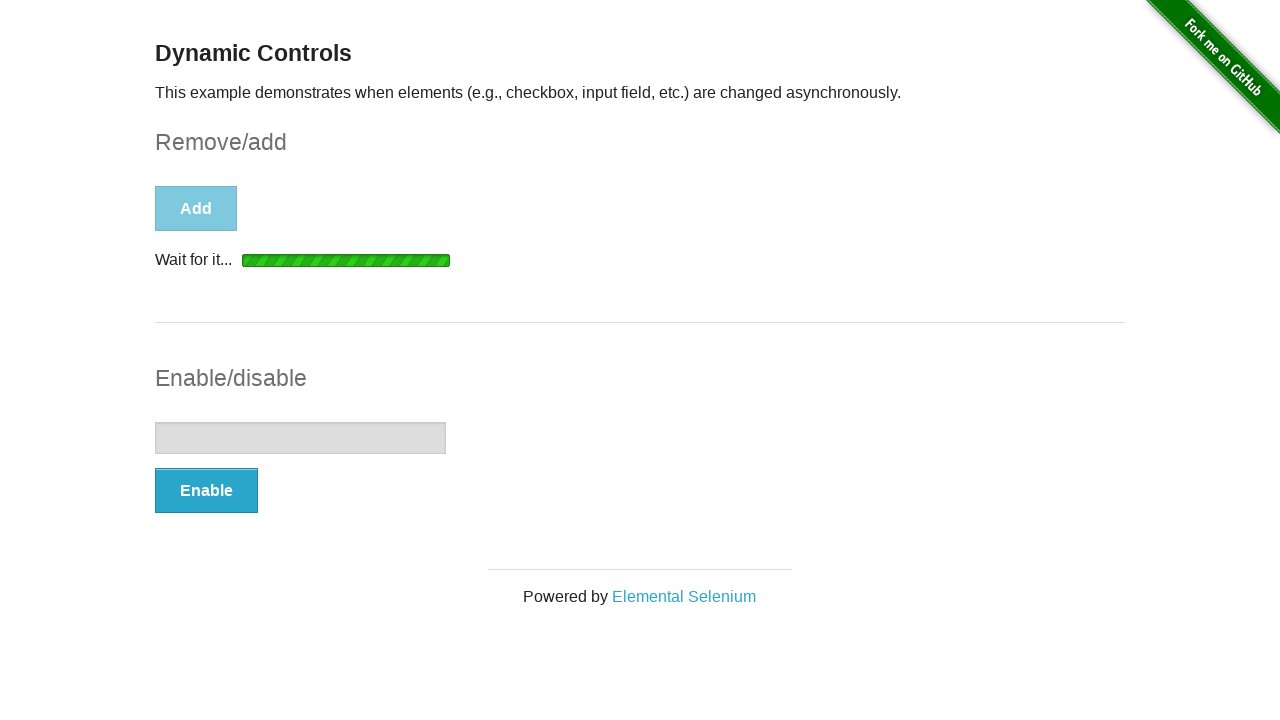

Verified 'It's back!' message is displayed
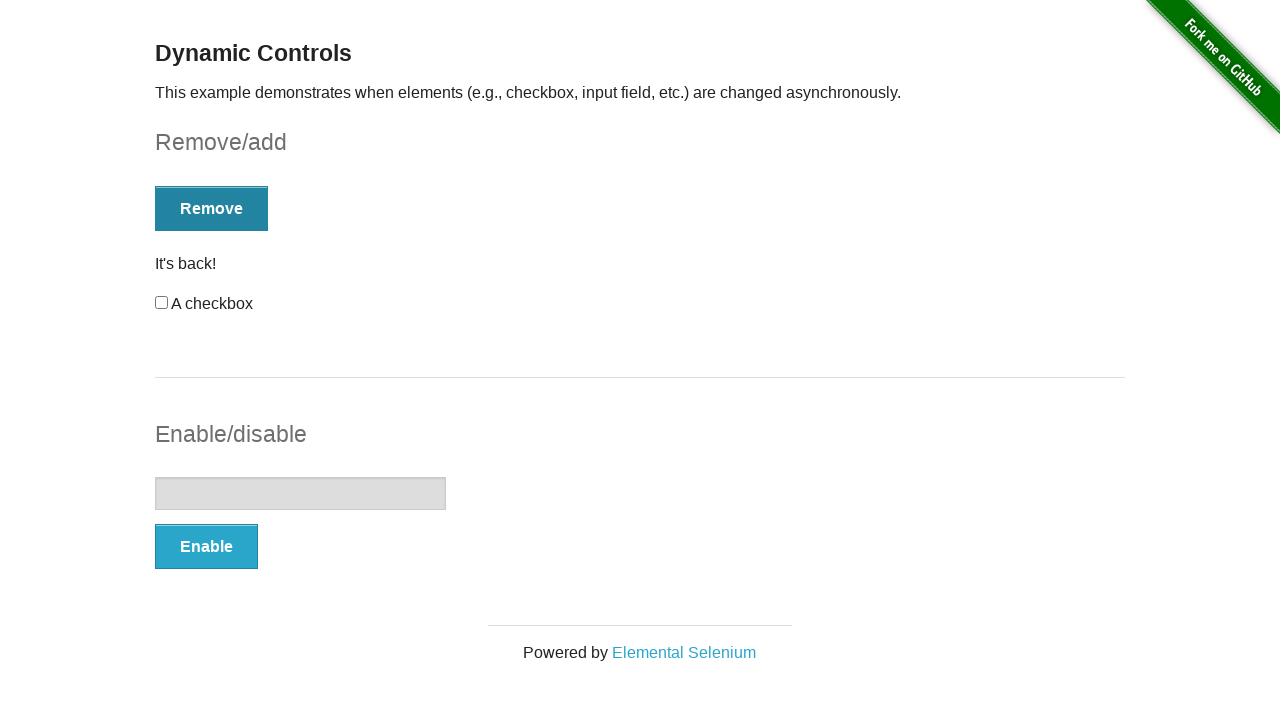

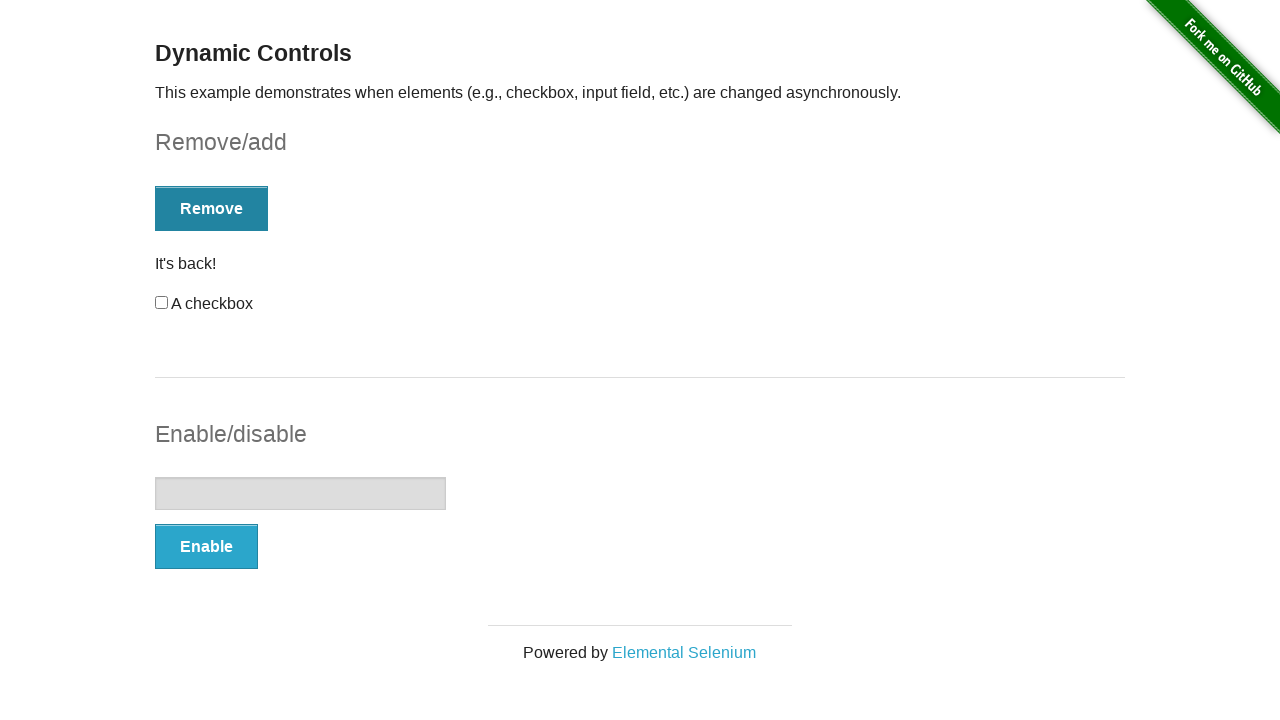